Tests the email generator website by clicking the "Generate new e-mail" link and verifying that an email address is displayed

Starting URL: https://generator.email/

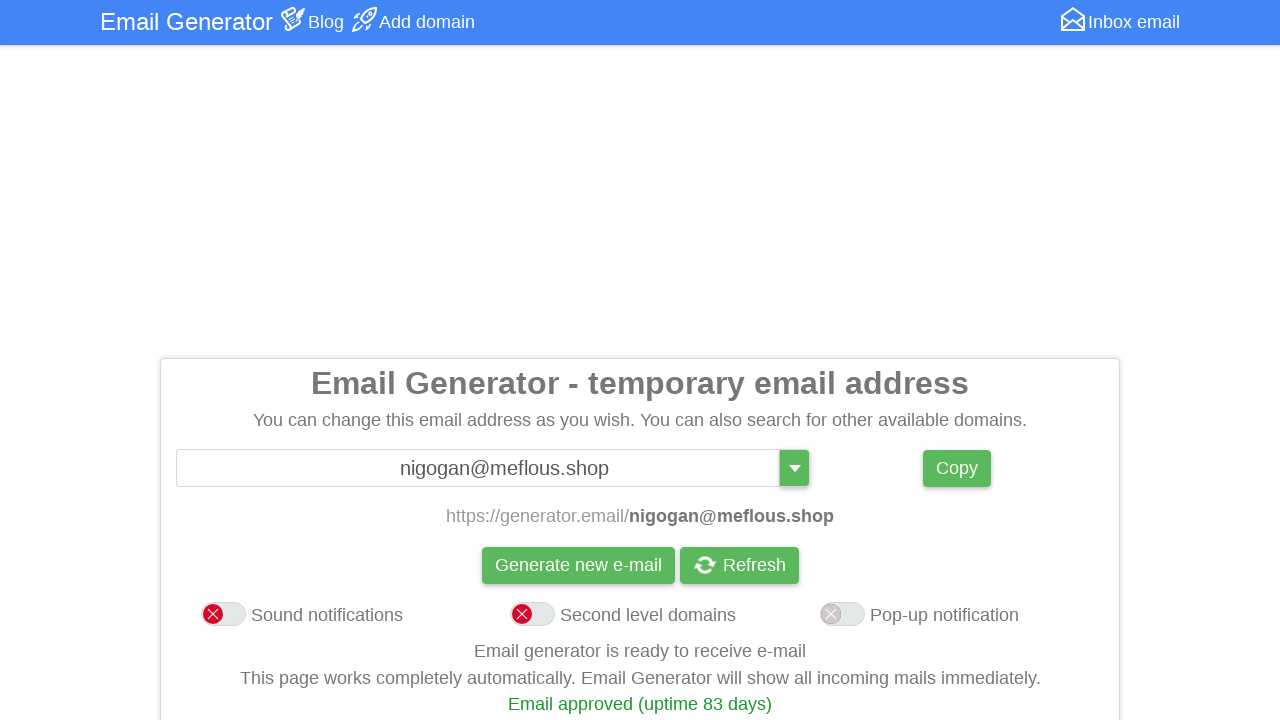

Clicked 'Generate new e-mail' link at (578, 566) on text=Generate new e-mail
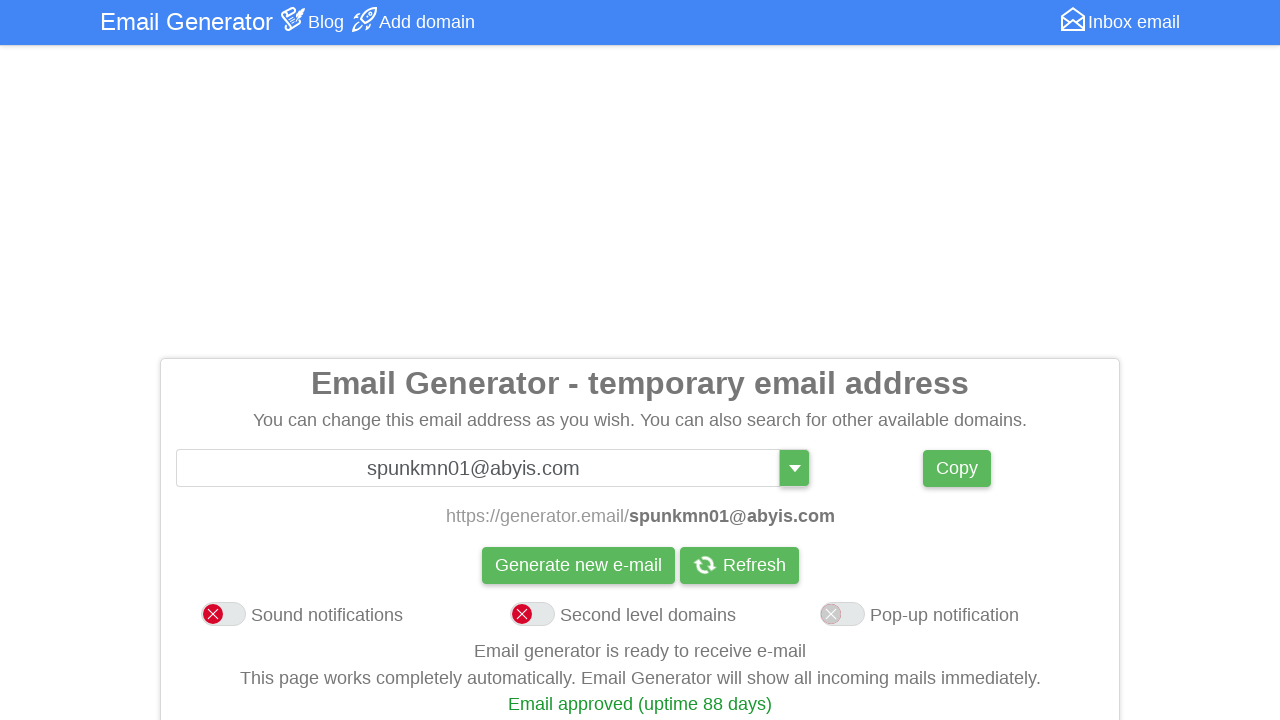

Generated email address displayed
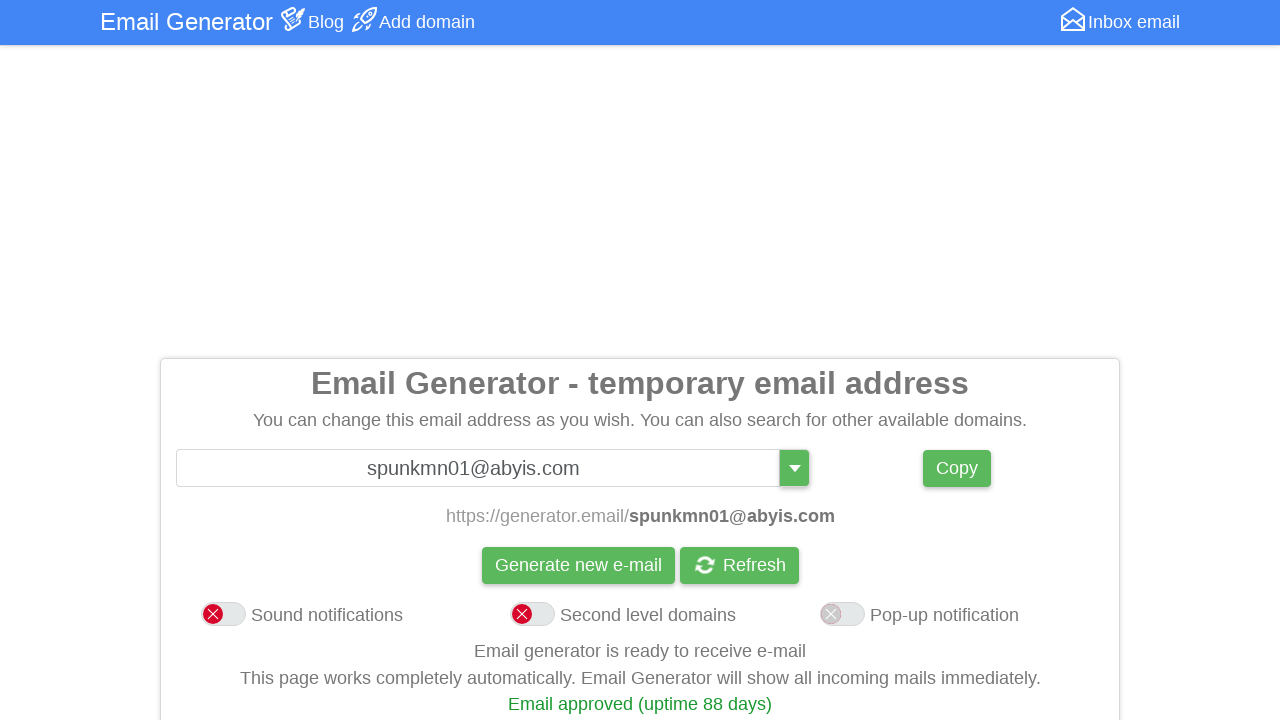

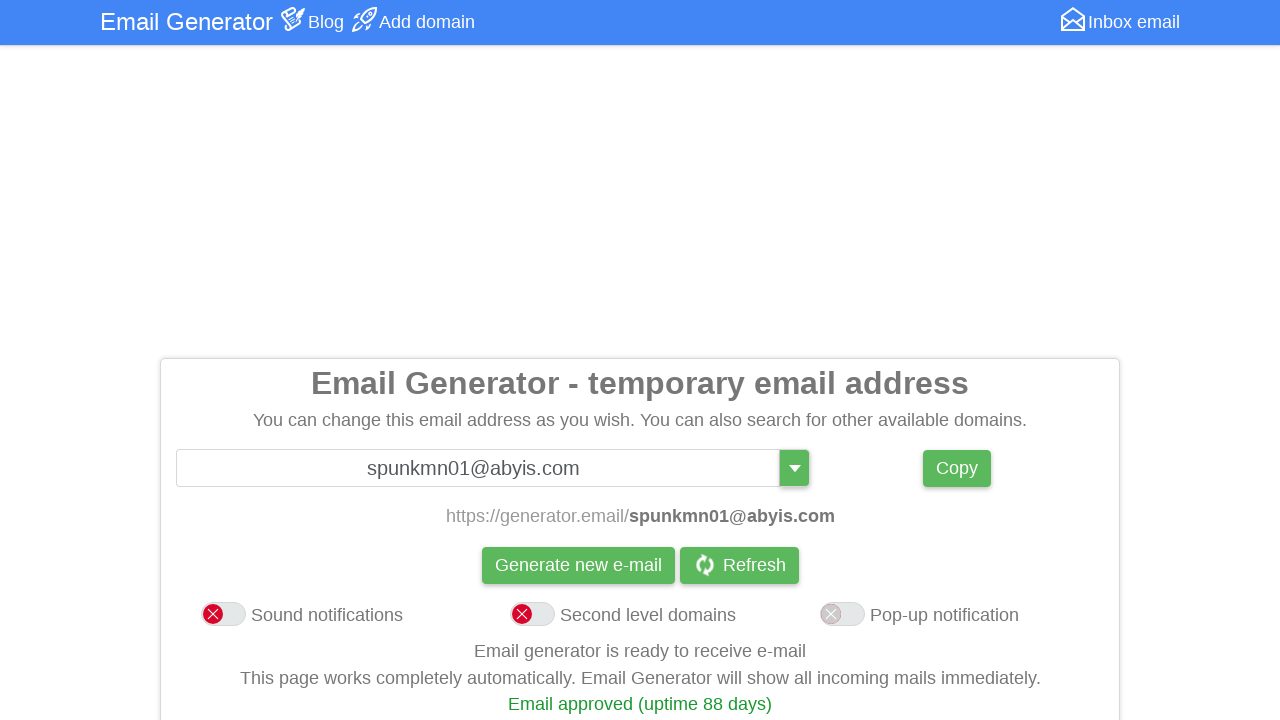